Tests various checkbox interaction patterns including selecting individual checkboxes, selecting all checkboxes, selecting first/last N checkboxes, toggling checkboxes, and selecting specific checkboxes by index

Starting URL: https://testautomationpractice.blogspot.com/

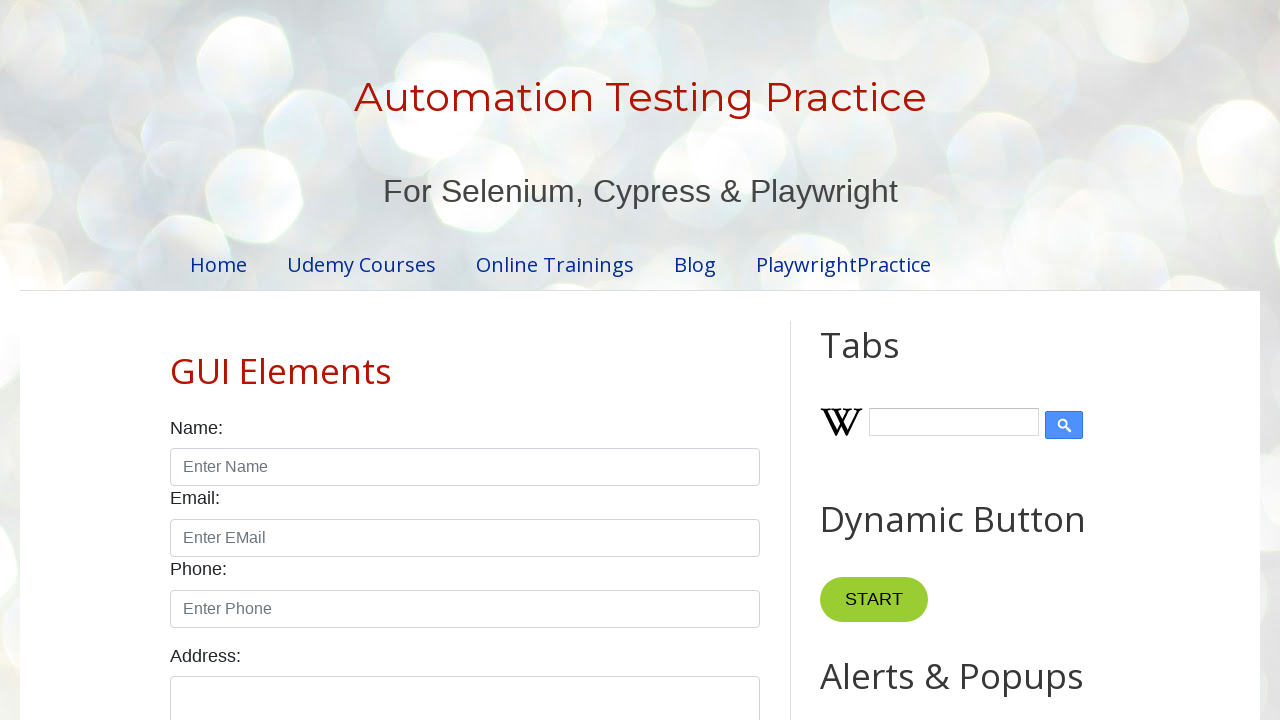

Clicked Sunday checkbox at (176, 360) on xpath=//input[@id='sunday']
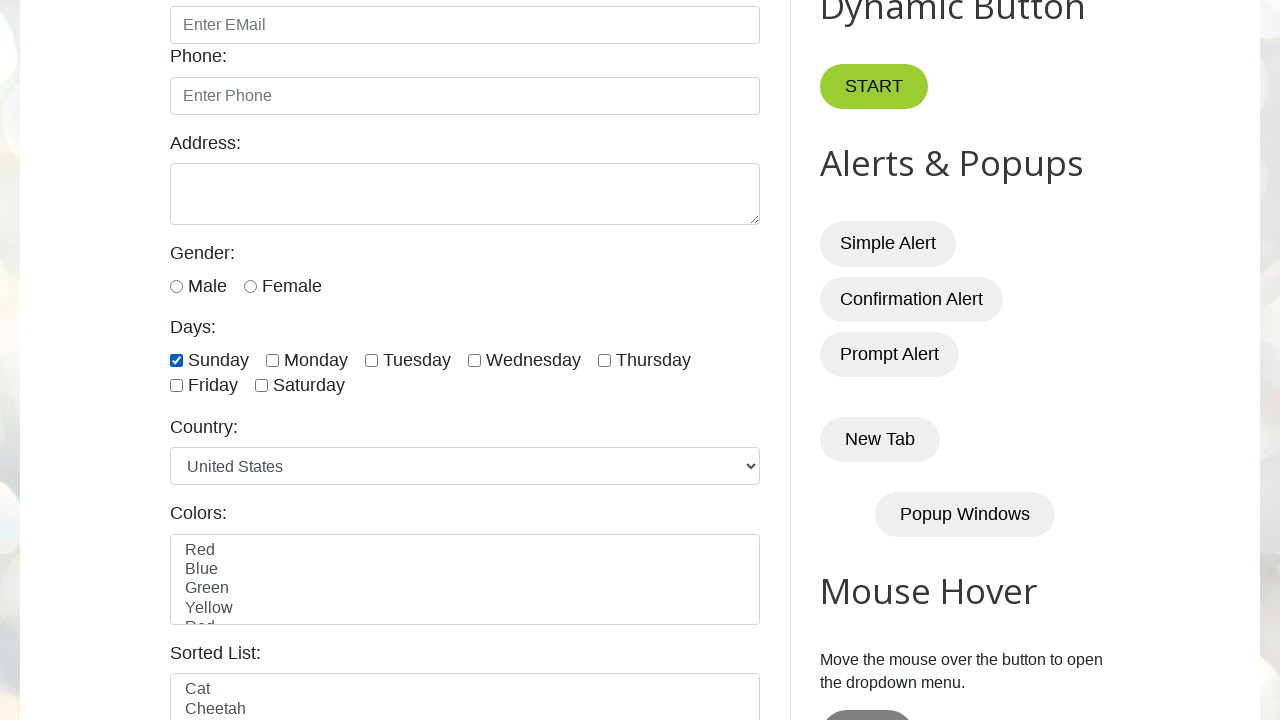

Located all checkboxes - total count: 7
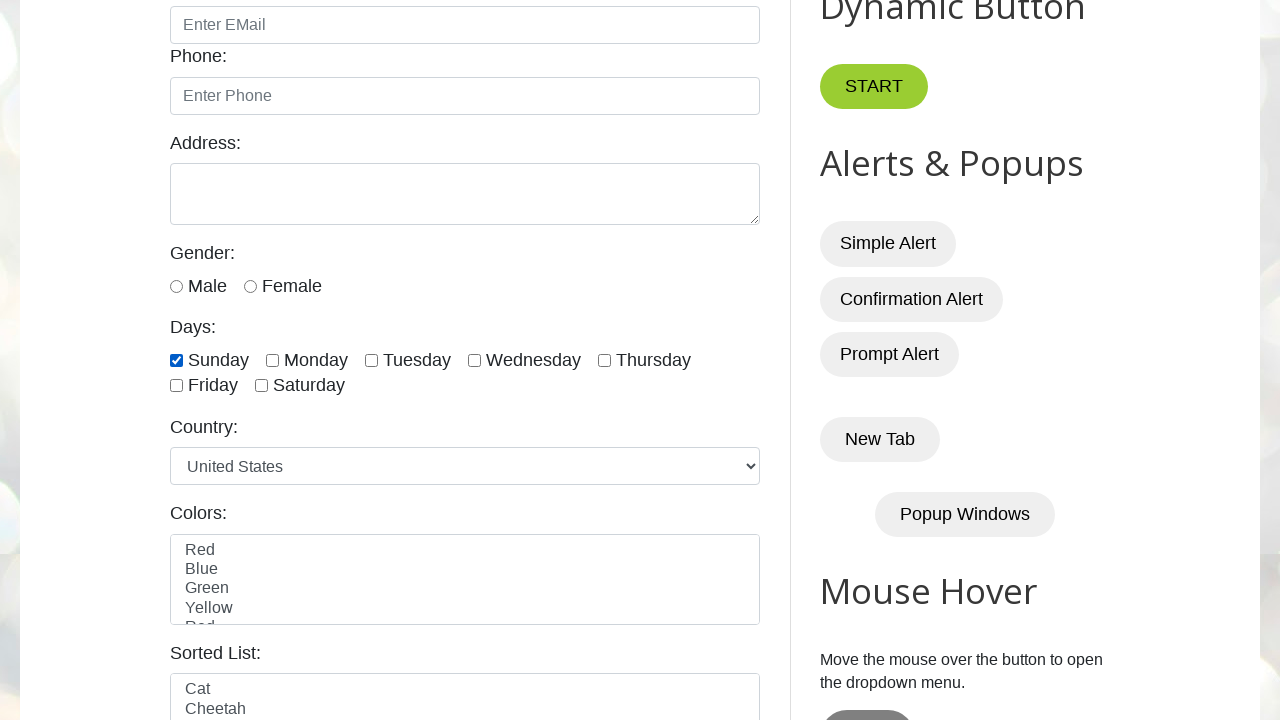

Clicked checkbox at index 0 to select all checkboxes at (176, 360) on xpath=//input[@class='form-check-input' and @type='checkbox'] >> nth=0
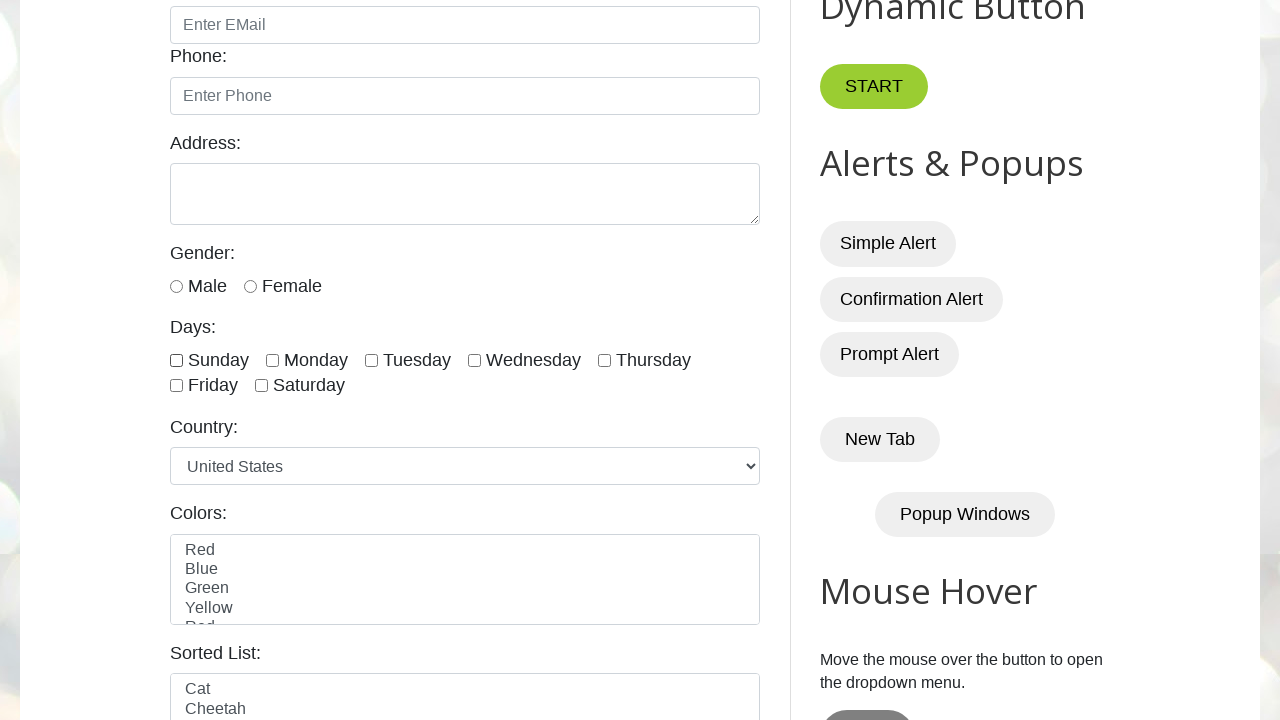

Clicked checkbox at index 1 to select all checkboxes at (272, 360) on xpath=//input[@class='form-check-input' and @type='checkbox'] >> nth=1
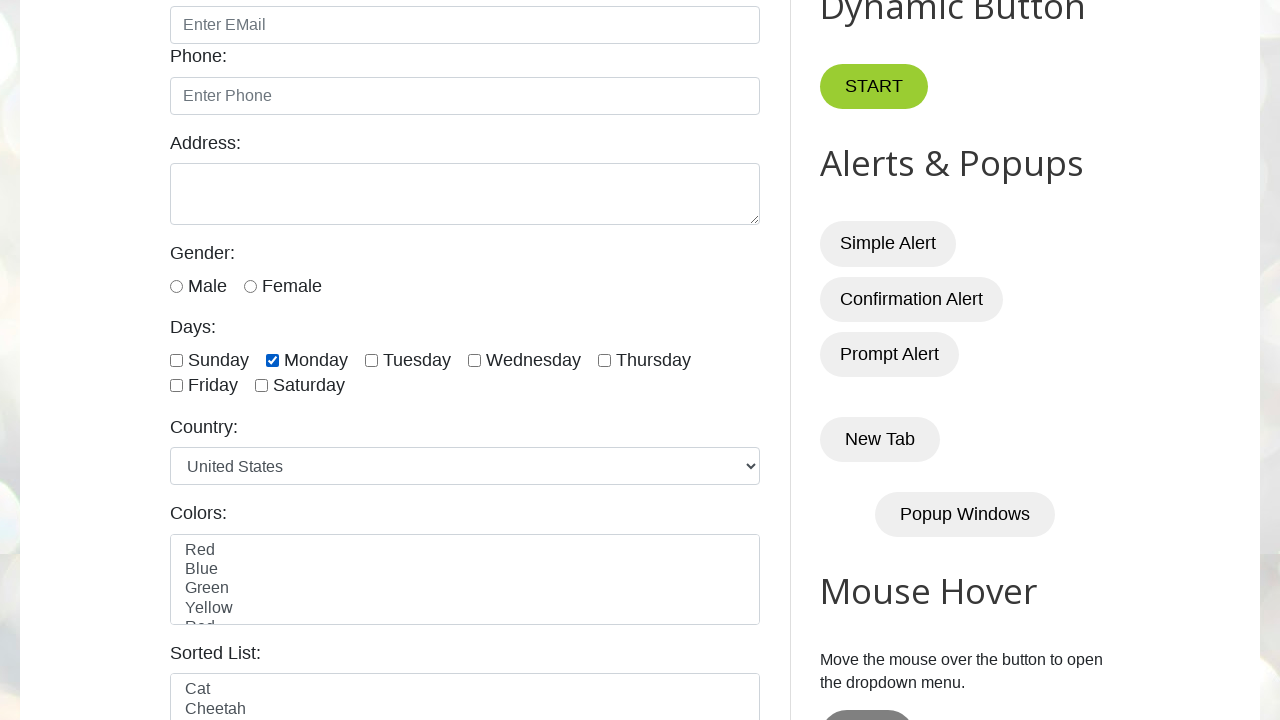

Clicked checkbox at index 2 to select all checkboxes at (372, 360) on xpath=//input[@class='form-check-input' and @type='checkbox'] >> nth=2
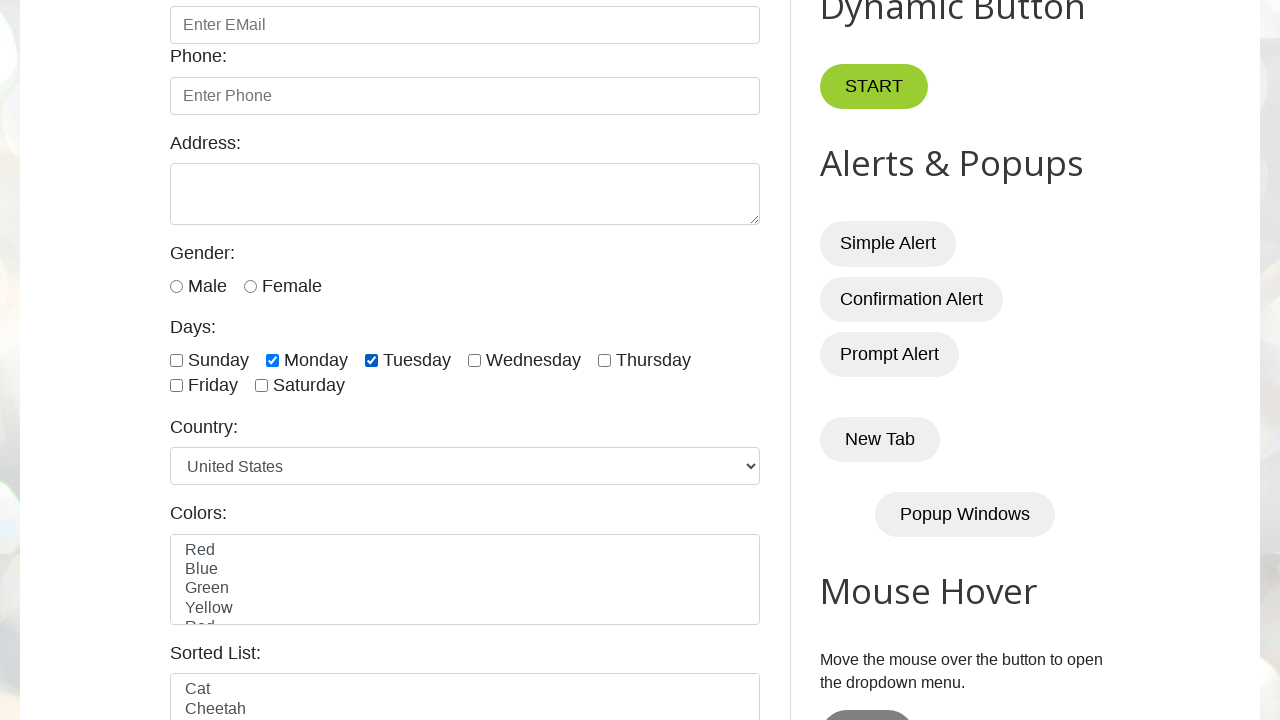

Clicked checkbox at index 3 to select all checkboxes at (474, 360) on xpath=//input[@class='form-check-input' and @type='checkbox'] >> nth=3
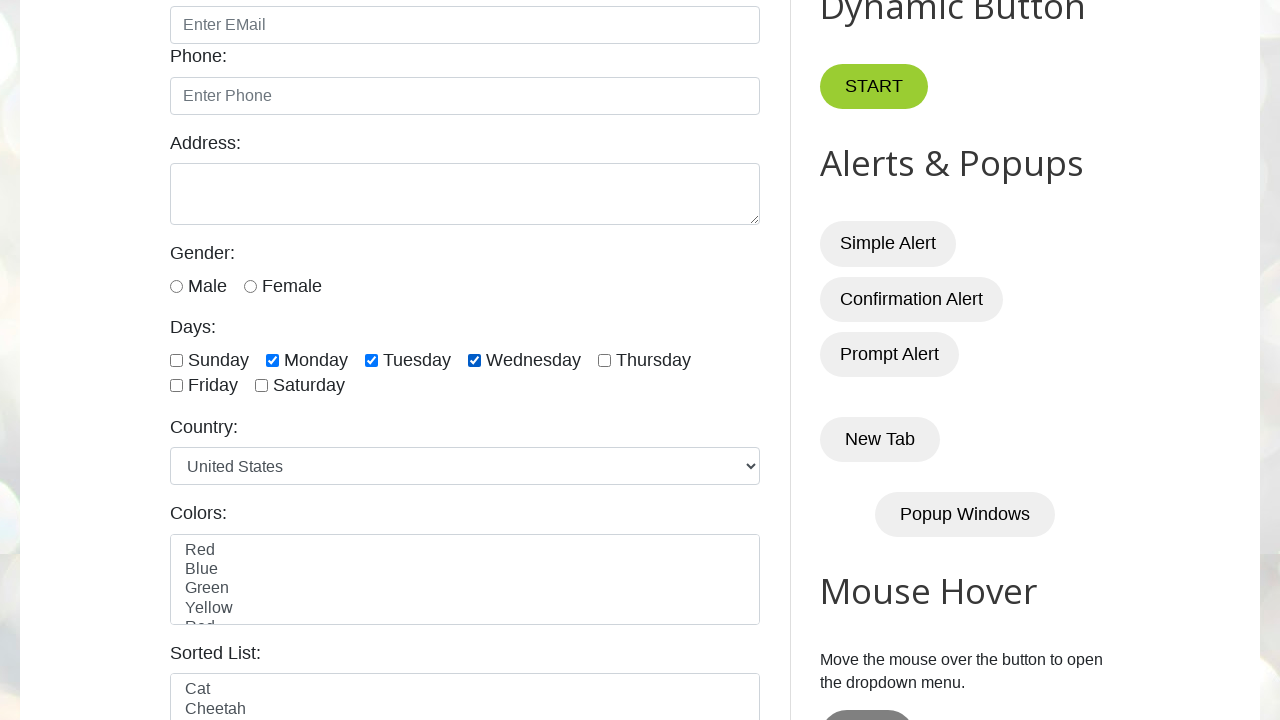

Clicked checkbox at index 4 to select all checkboxes at (604, 360) on xpath=//input[@class='form-check-input' and @type='checkbox'] >> nth=4
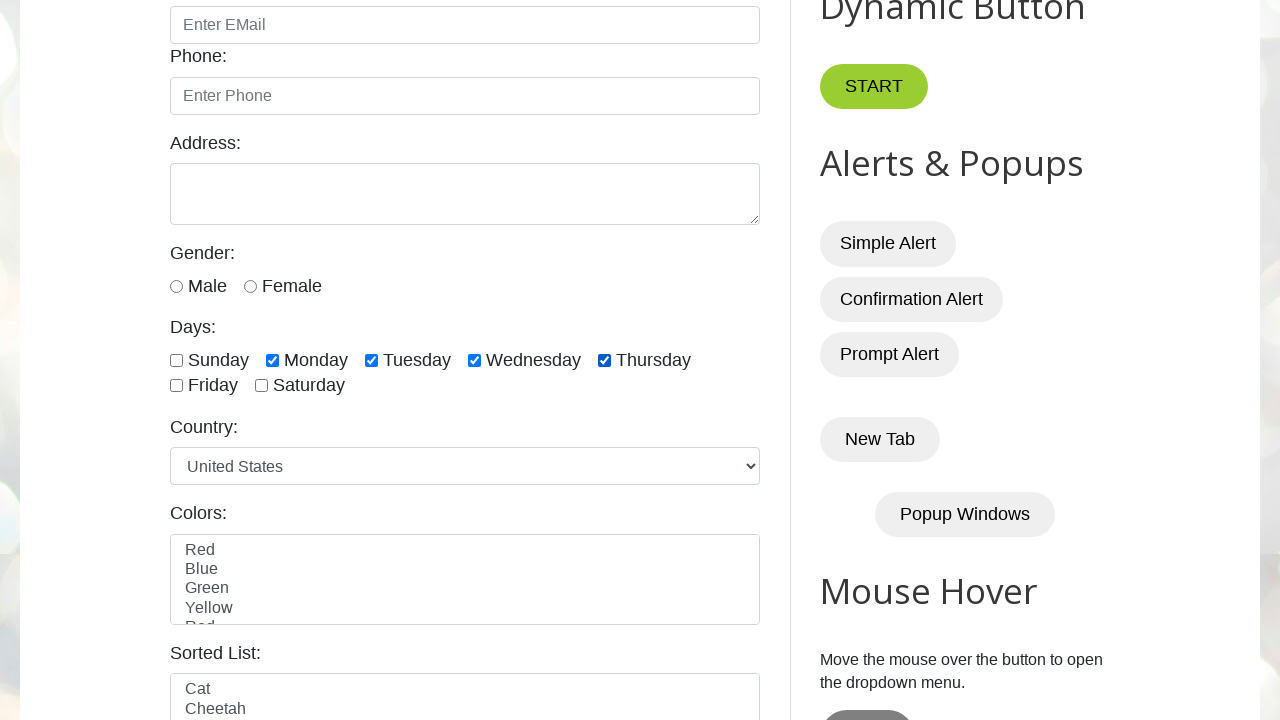

Clicked checkbox at index 5 to select all checkboxes at (176, 386) on xpath=//input[@class='form-check-input' and @type='checkbox'] >> nth=5
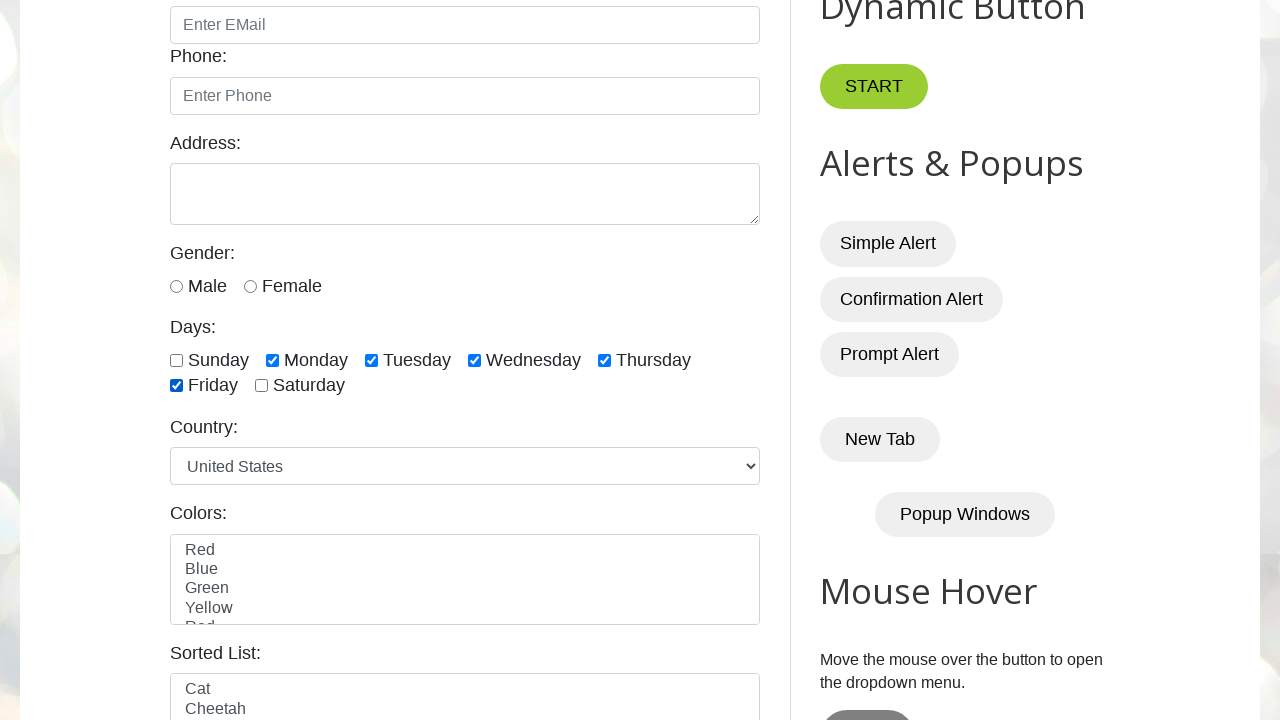

Clicked checkbox at index 6 to select all checkboxes at (262, 386) on xpath=//input[@class='form-check-input' and @type='checkbox'] >> nth=6
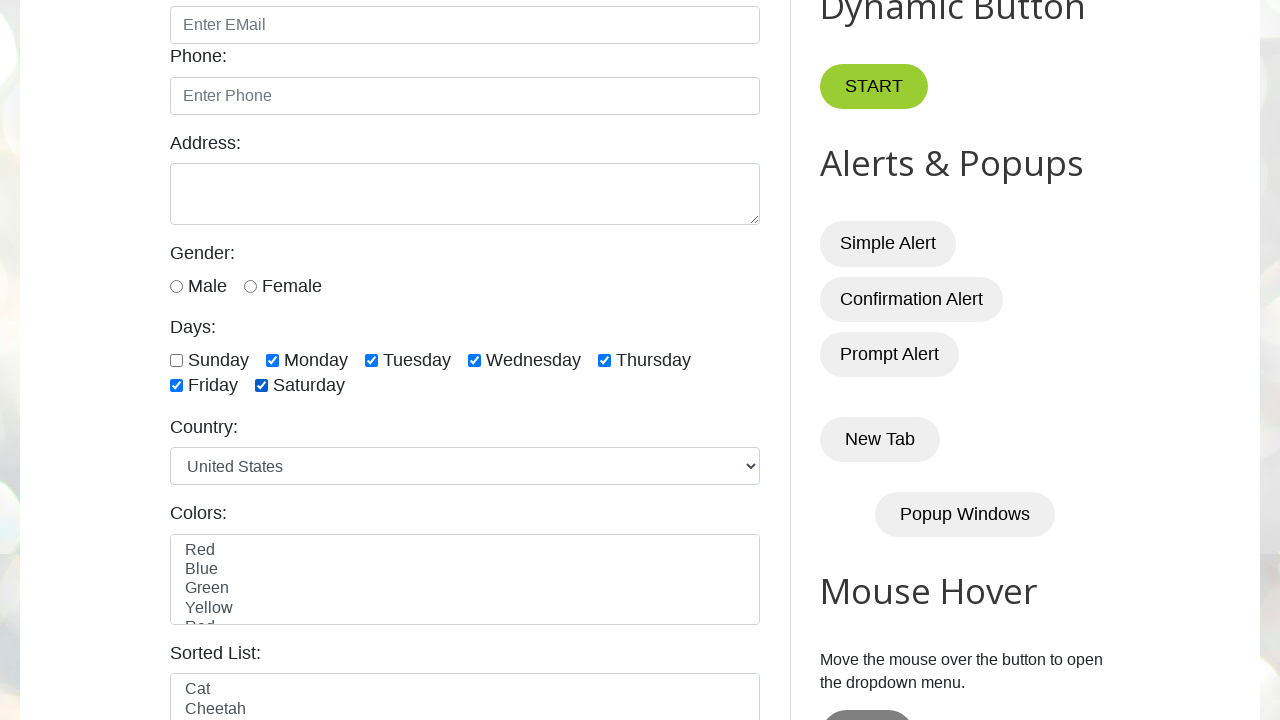

Clicked checkbox at index 4 - selecting last 3 checkboxes at (604, 360) on xpath=//input[@class='form-check-input' and @type='checkbox'] >> nth=4
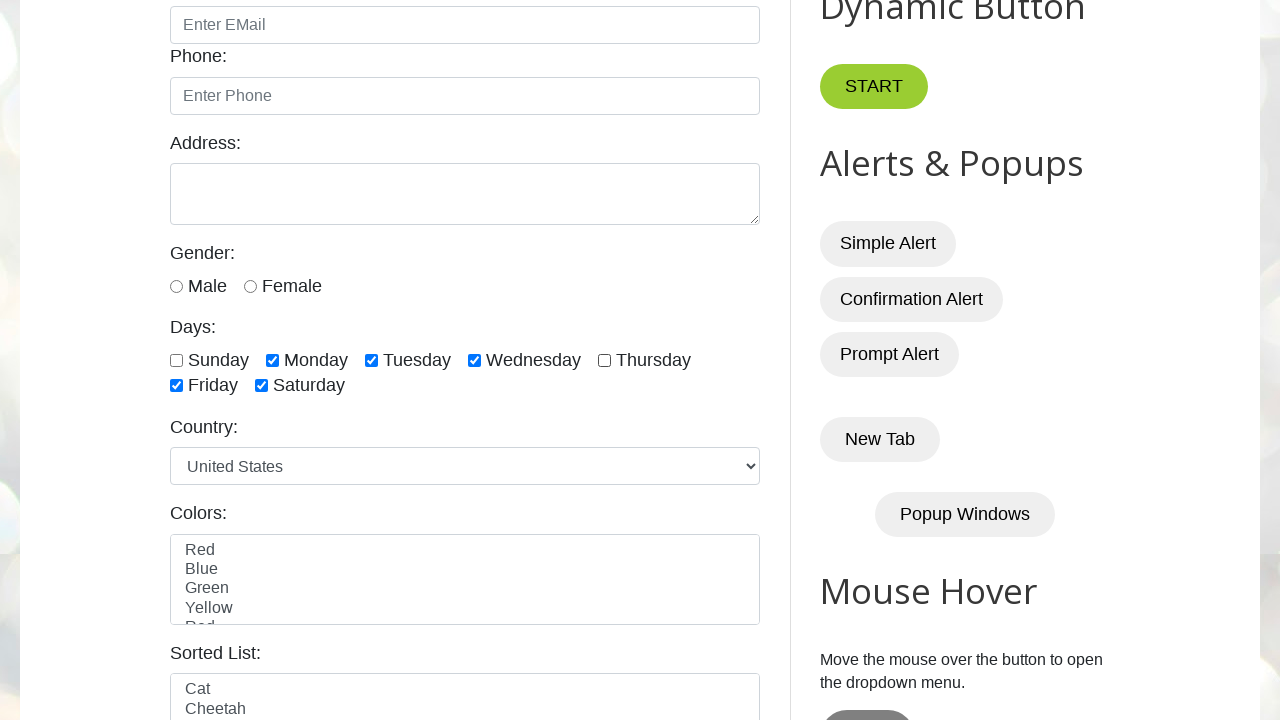

Clicked checkbox at index 5 - selecting last 3 checkboxes at (176, 386) on xpath=//input[@class='form-check-input' and @type='checkbox'] >> nth=5
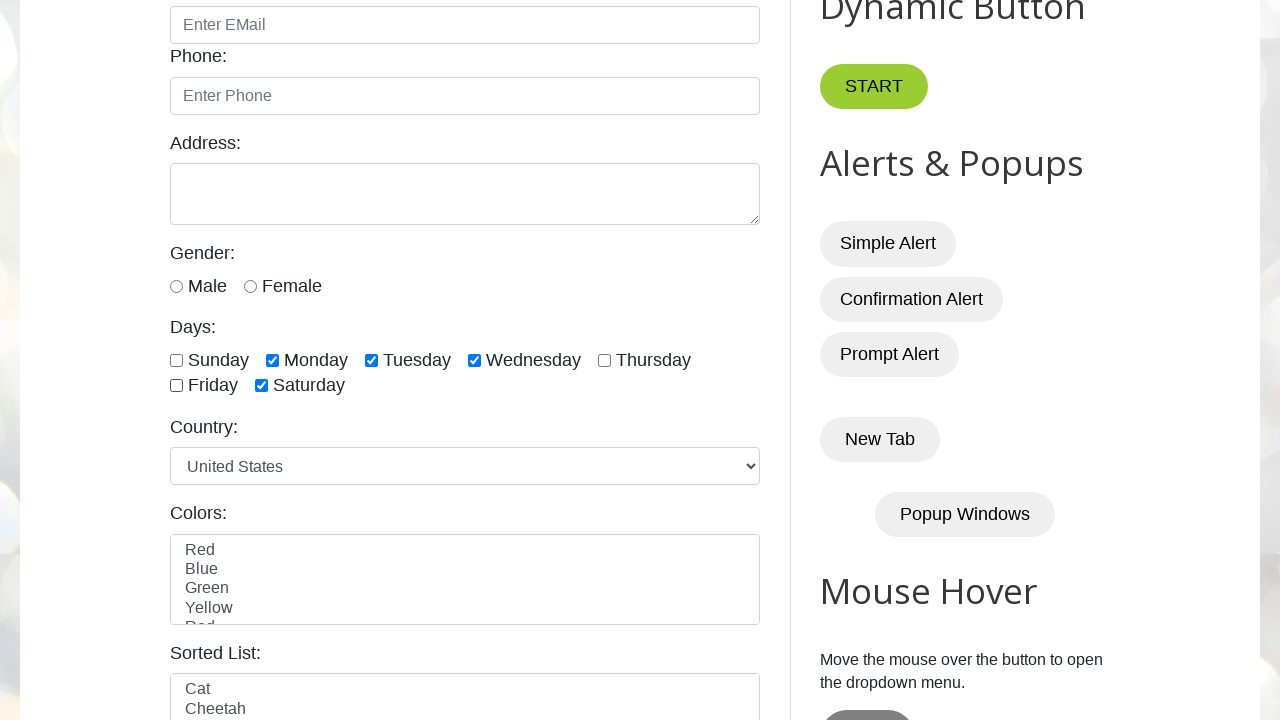

Clicked checkbox at index 6 - selecting last 3 checkboxes at (262, 386) on xpath=//input[@class='form-check-input' and @type='checkbox'] >> nth=6
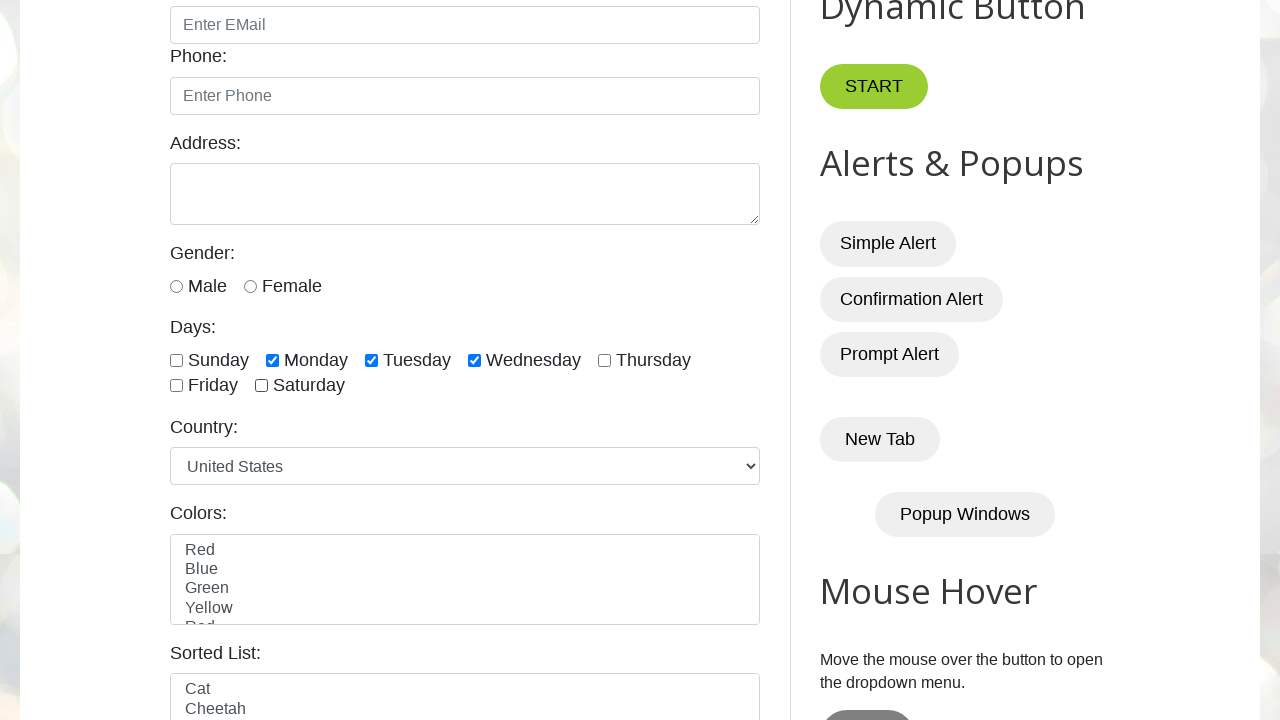

Clicked checkbox at index 0 - selecting first 3 checkboxes at (176, 360) on xpath=//input[@class='form-check-input' and @type='checkbox'] >> nth=0
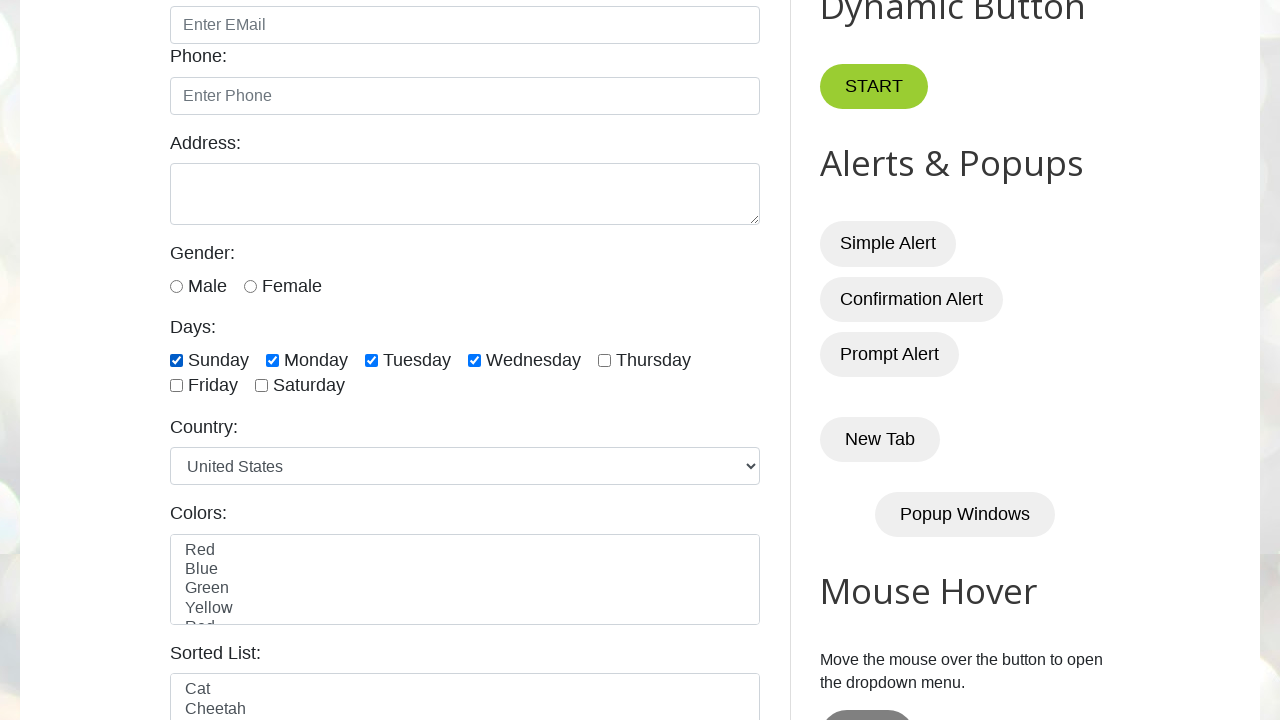

Clicked checkbox at index 1 - selecting first 3 checkboxes at (272, 360) on xpath=//input[@class='form-check-input' and @type='checkbox'] >> nth=1
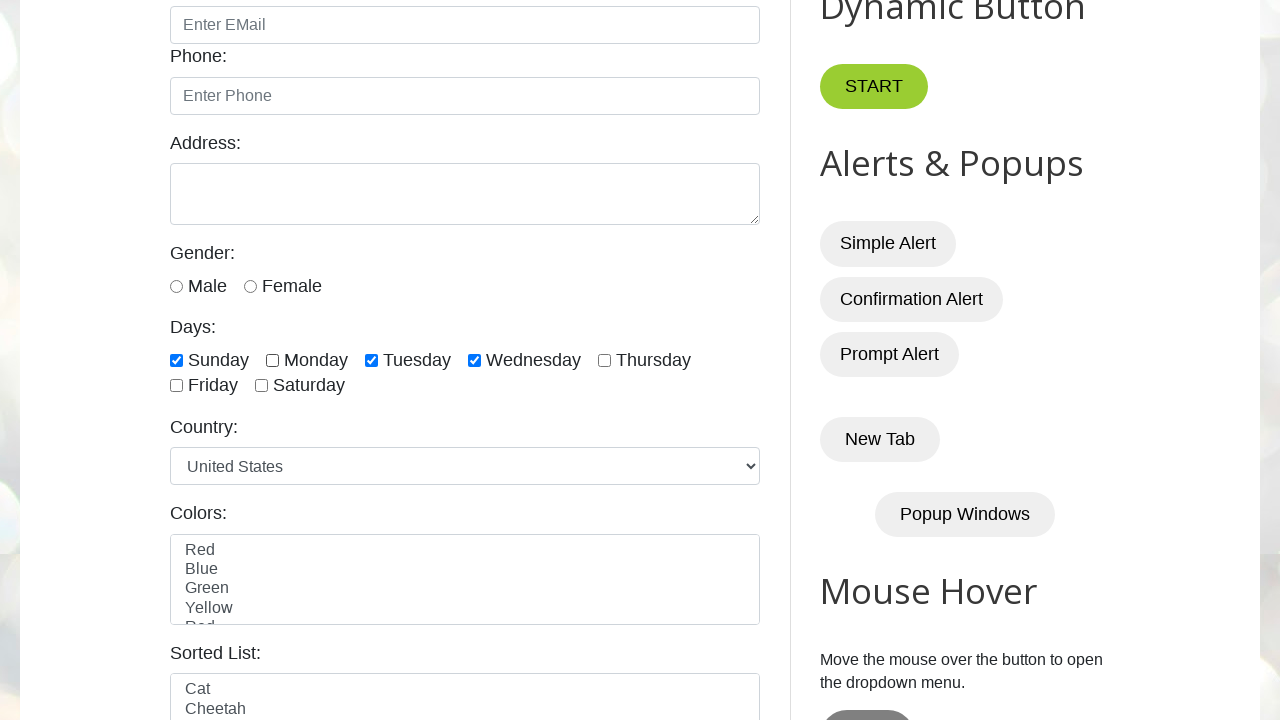

Clicked checkbox at index 2 - selecting first 3 checkboxes at (372, 360) on xpath=//input[@class='form-check-input' and @type='checkbox'] >> nth=2
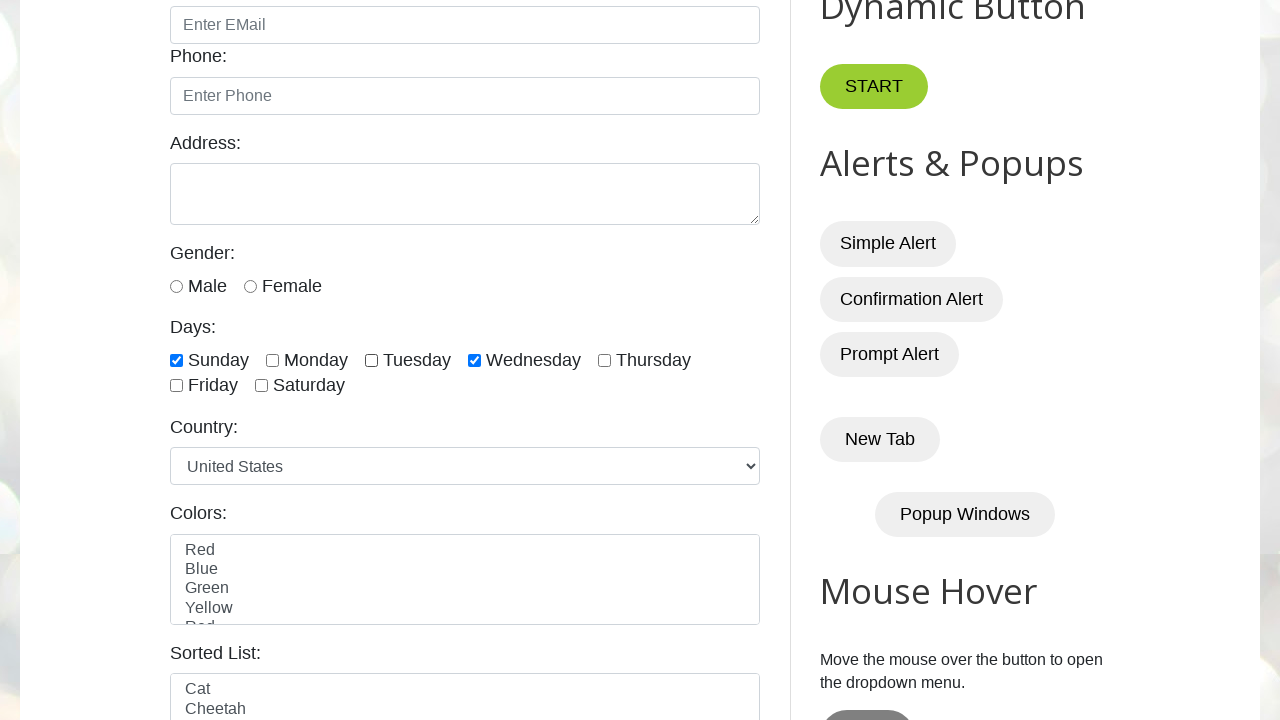

Toggled checkbox at index 0 - unchecked at (176, 360) on xpath=//input[@class='form-check-input' and @type='checkbox'] >> nth=0
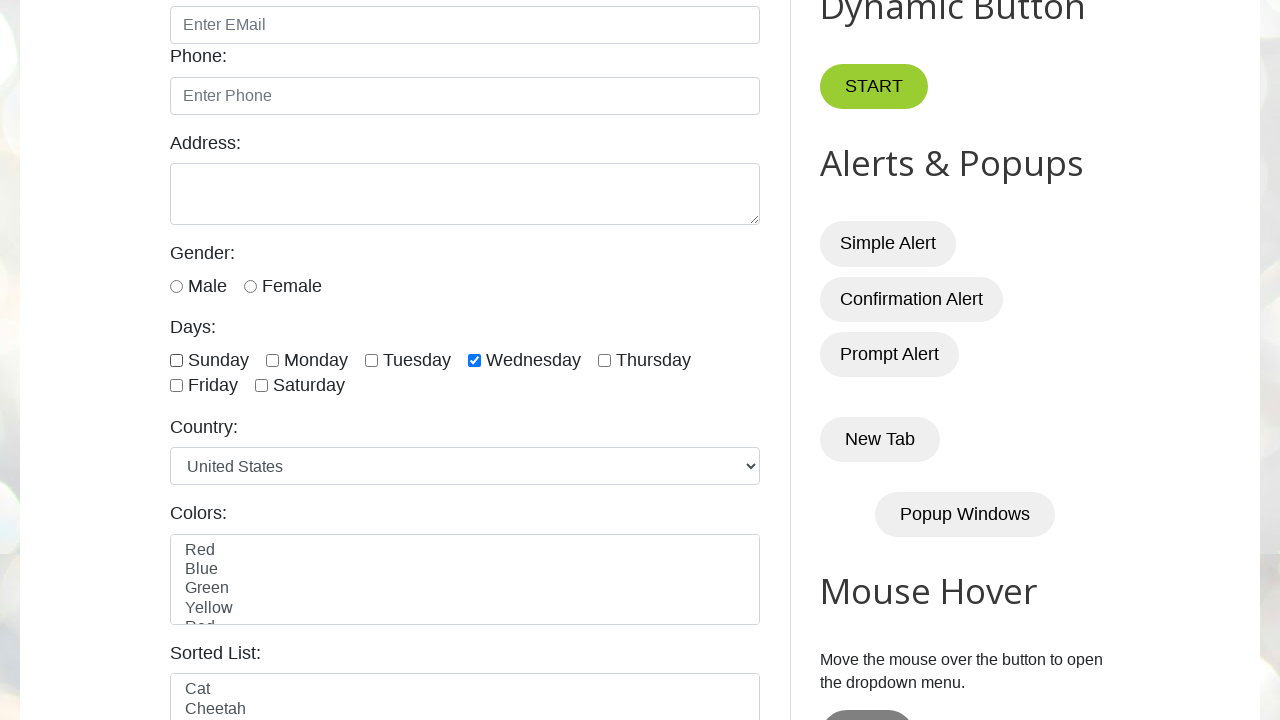

Toggled checkbox at index 1 - checked at (272, 360) on xpath=//input[@class='form-check-input' and @type='checkbox'] >> nth=1
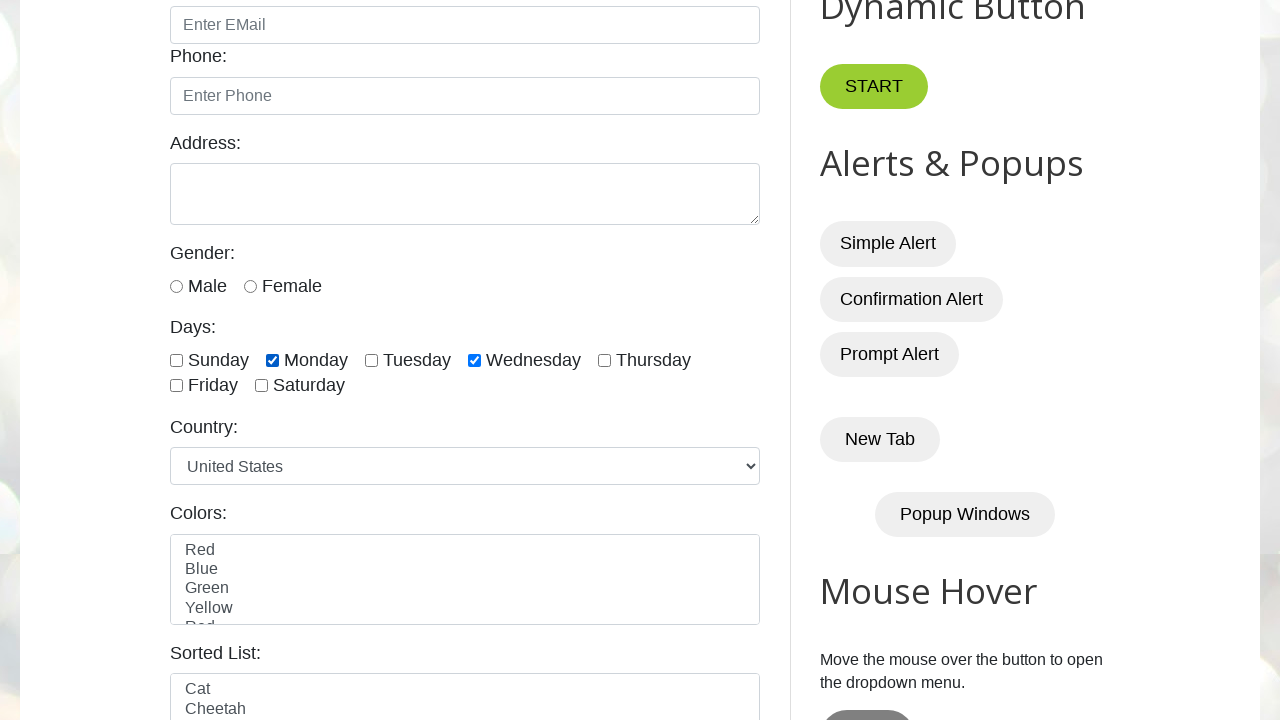

Toggled checkbox at index 2 - checked at (372, 360) on xpath=//input[@class='form-check-input' and @type='checkbox'] >> nth=2
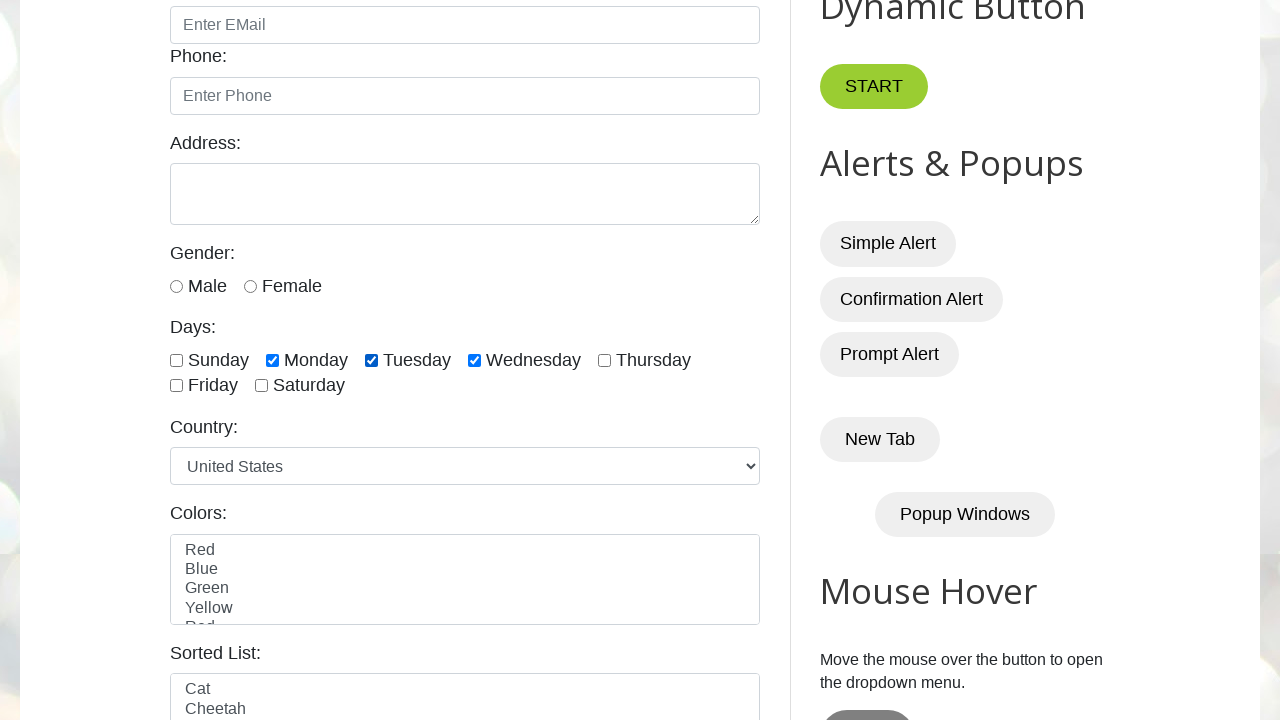

Toggled checkbox at index 3 - unchecked at (474, 360) on xpath=//input[@class='form-check-input' and @type='checkbox'] >> nth=3
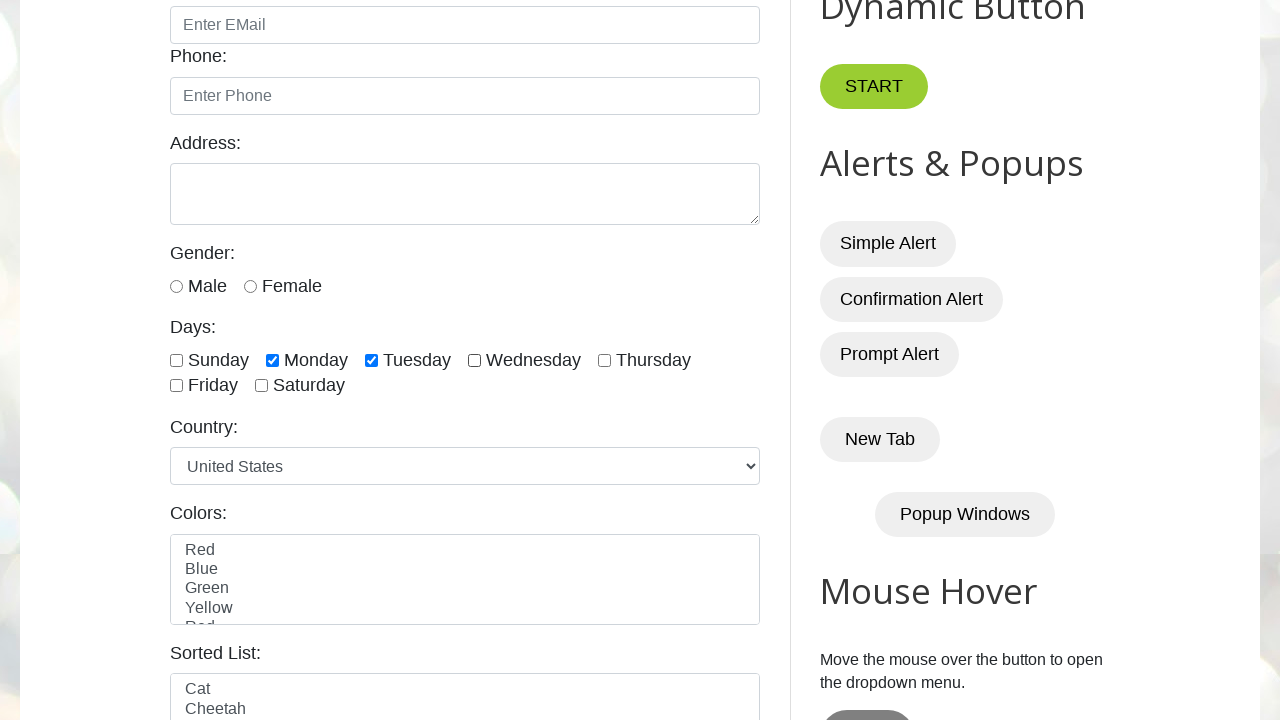

Toggled checkbox at index 4 - checked at (604, 360) on xpath=//input[@class='form-check-input' and @type='checkbox'] >> nth=4
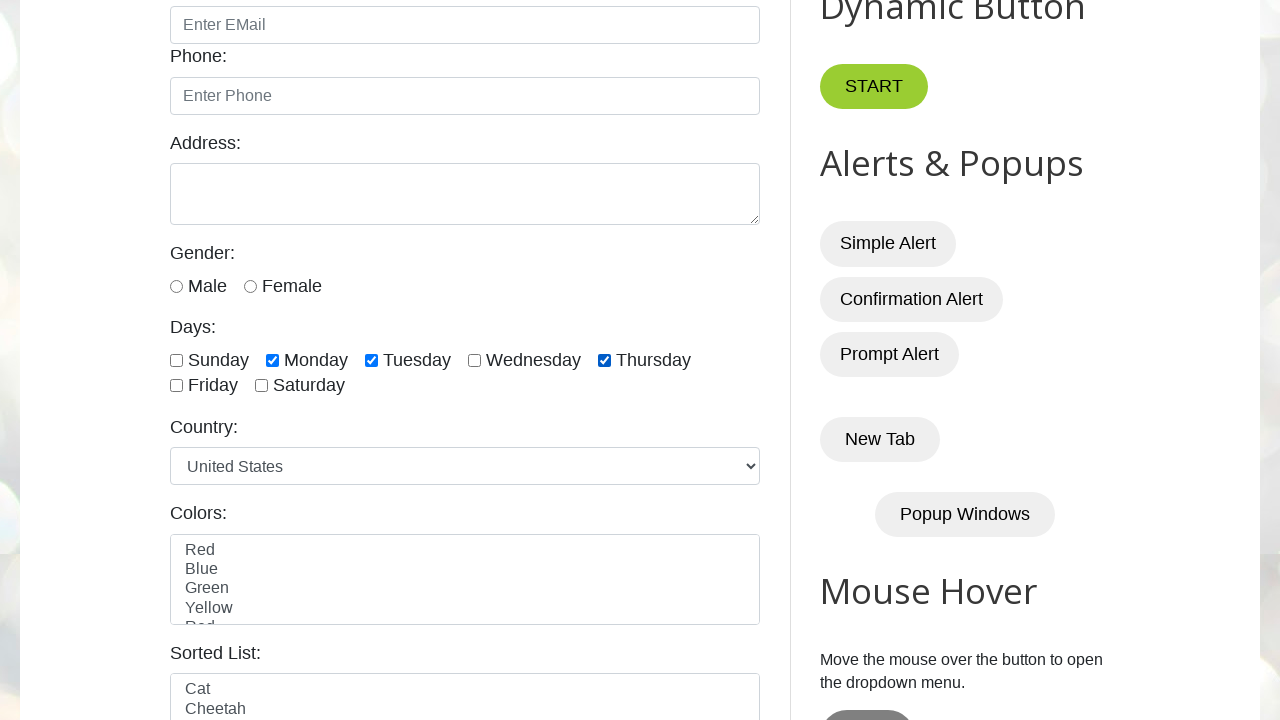

Toggled checkbox at index 5 - checked at (176, 386) on xpath=//input[@class='form-check-input' and @type='checkbox'] >> nth=5
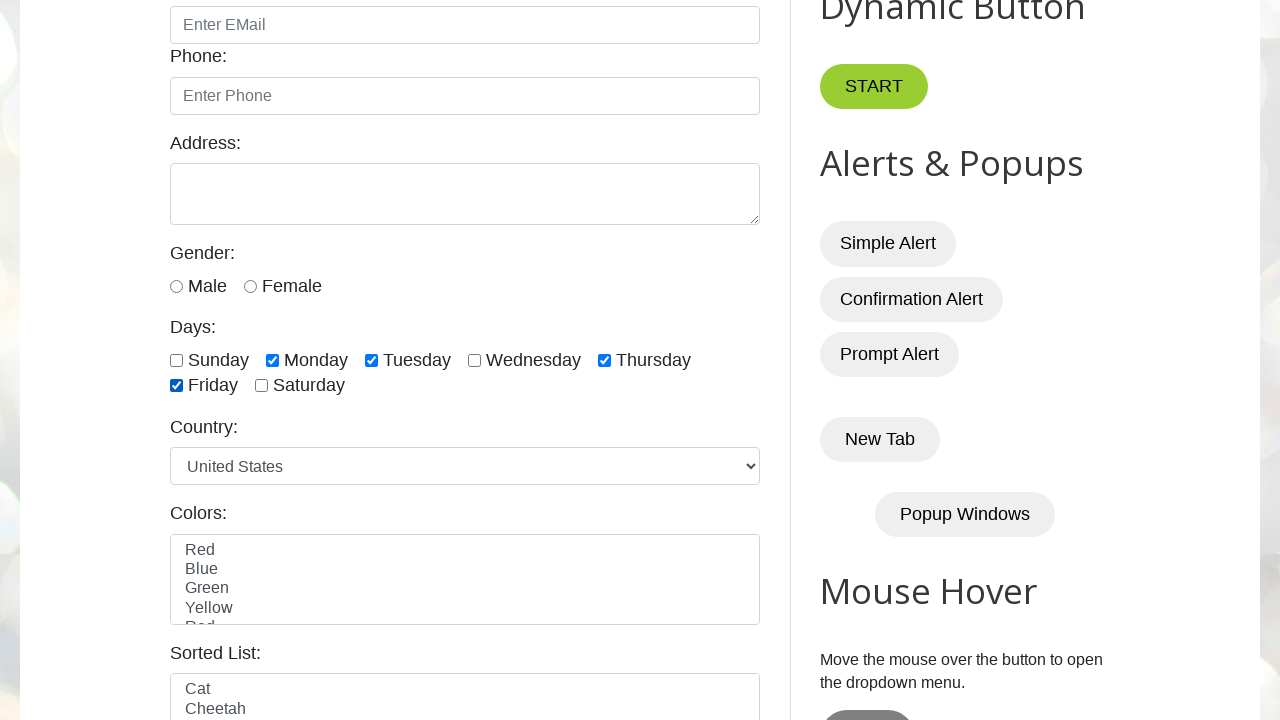

Toggled checkbox at index 6 - checked at (262, 386) on xpath=//input[@class='form-check-input' and @type='checkbox'] >> nth=6
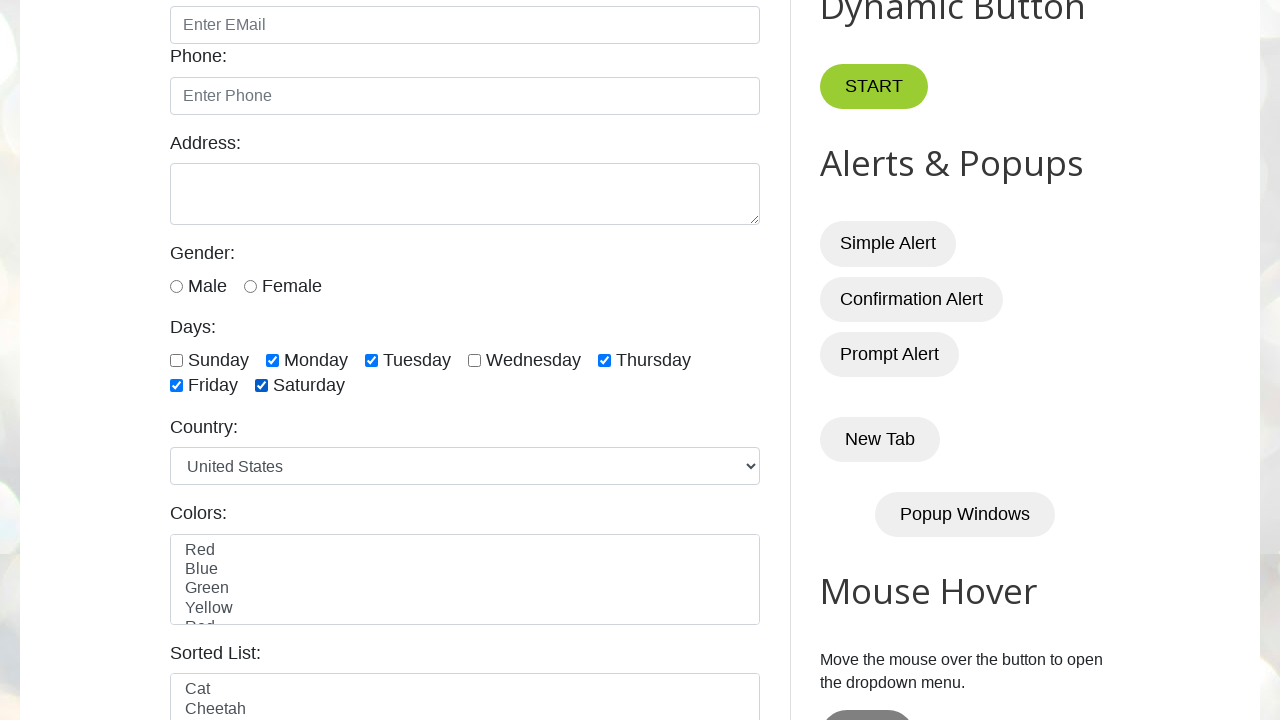

Clicked checkbox at index 1 - selecting specific checkboxes by index at (272, 360) on xpath=//input[@class='form-check-input' and @type='checkbox'] >> nth=1
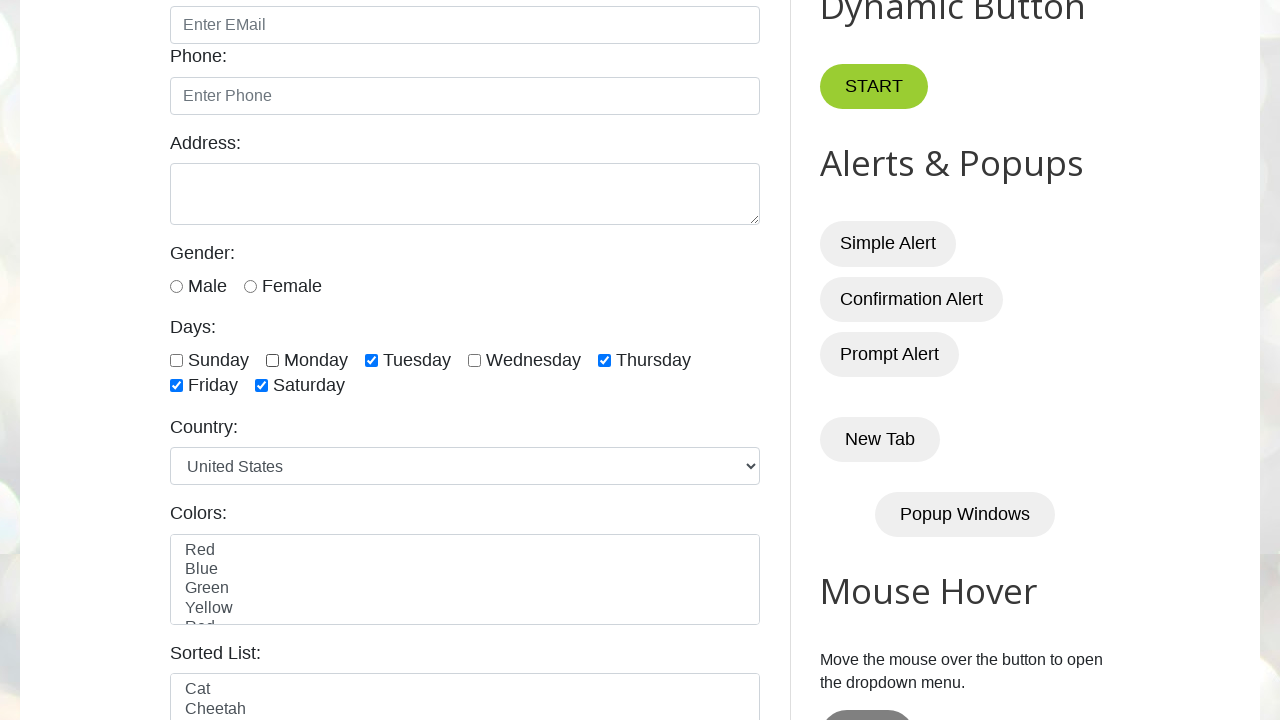

Clicked checkbox at index 3 - selecting specific checkboxes by index at (474, 360) on xpath=//input[@class='form-check-input' and @type='checkbox'] >> nth=3
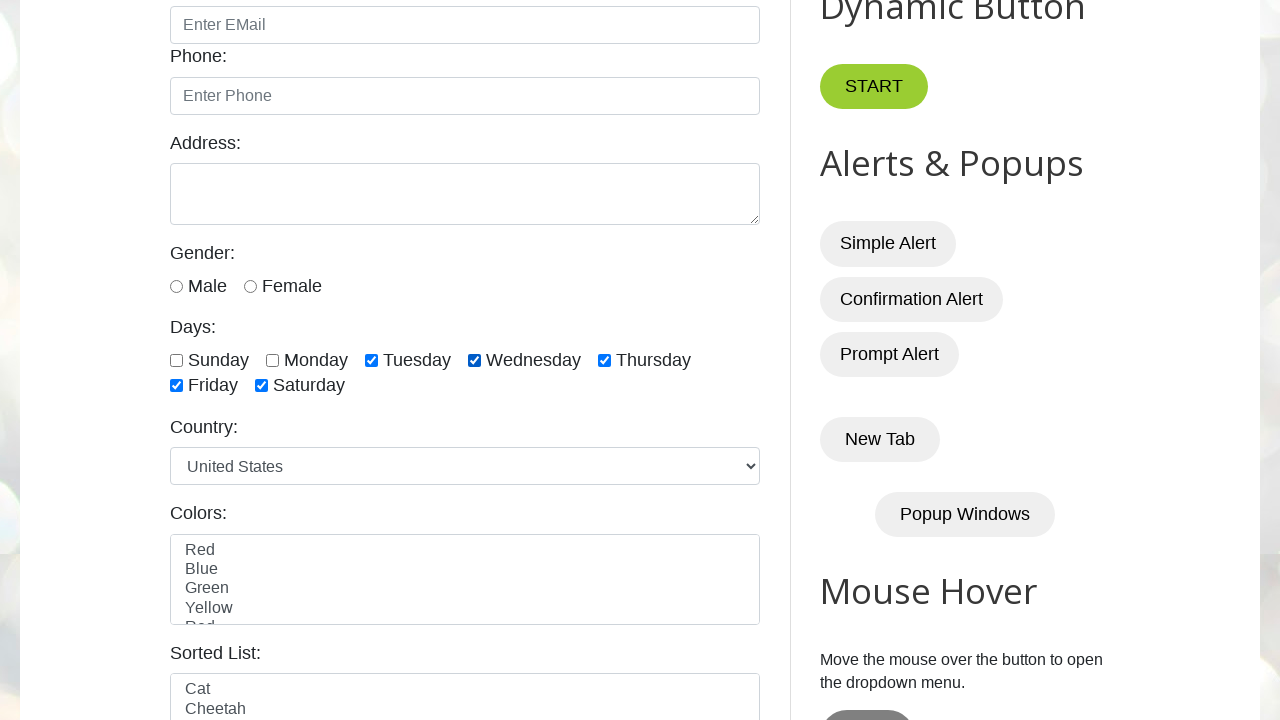

Clicked checkbox at index 6 - selecting specific checkboxes by index at (262, 386) on xpath=//input[@class='form-check-input' and @type='checkbox'] >> nth=6
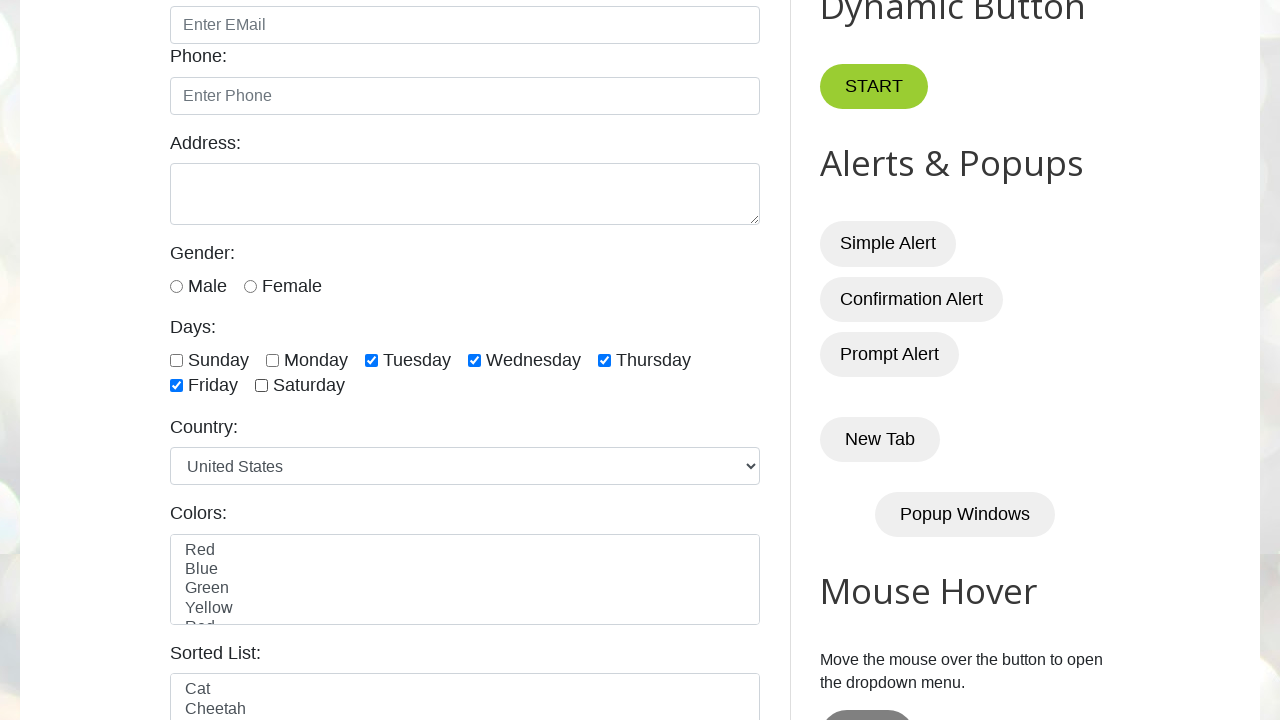

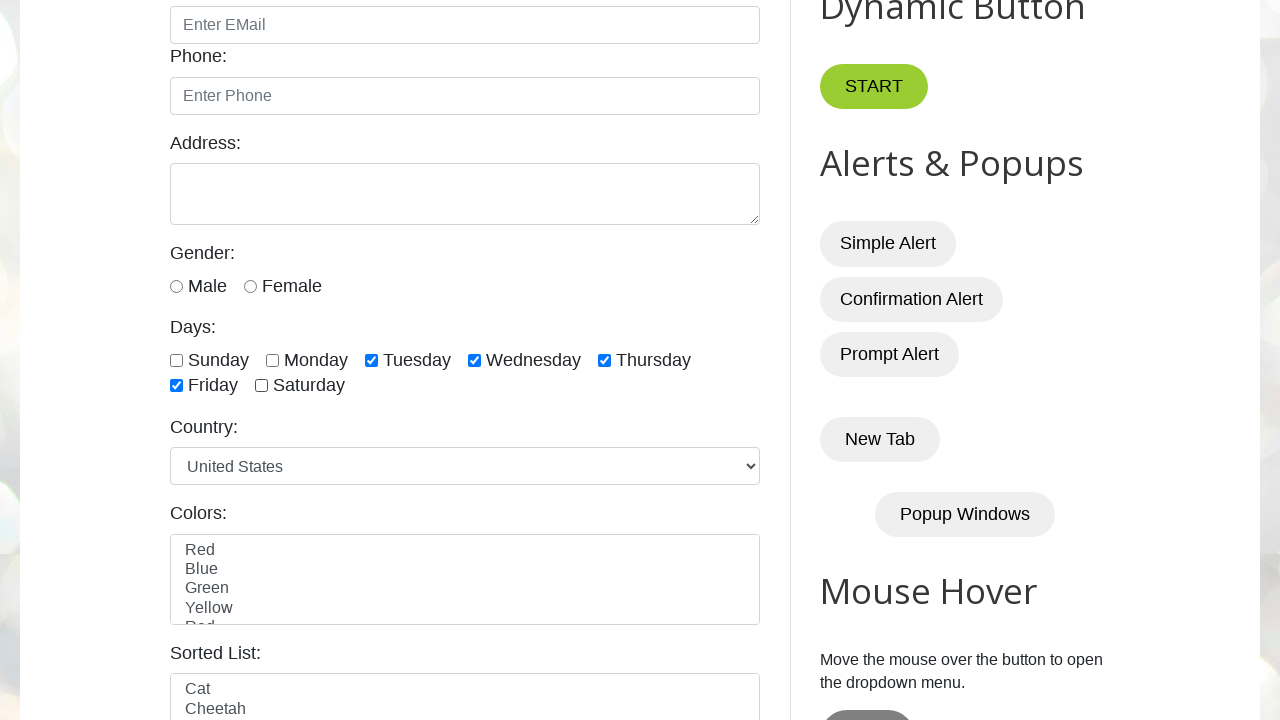